Tests JavaScript alert functionality by clicking the alert trigger button on the DemoQA alerts page

Starting URL: https://demoqa.com/alerts

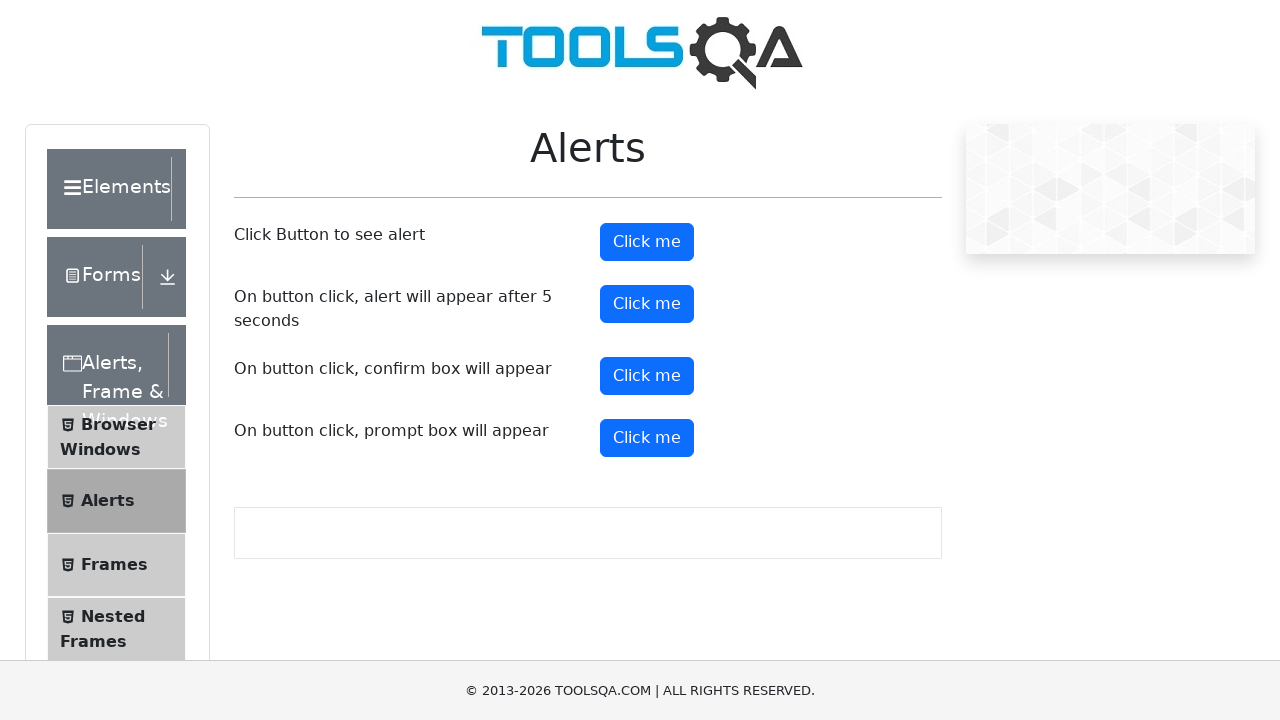

Navigated to DemoQA alerts page
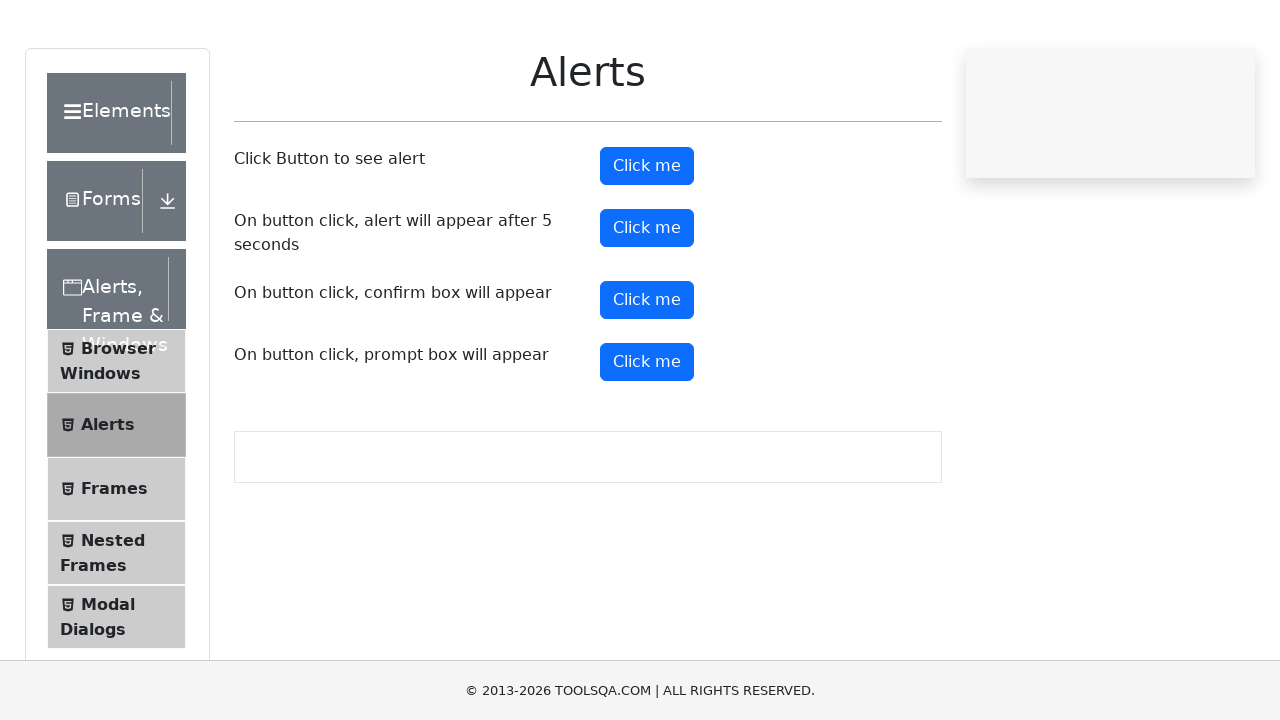

Clicked alert trigger button at (647, 242) on #alertButton
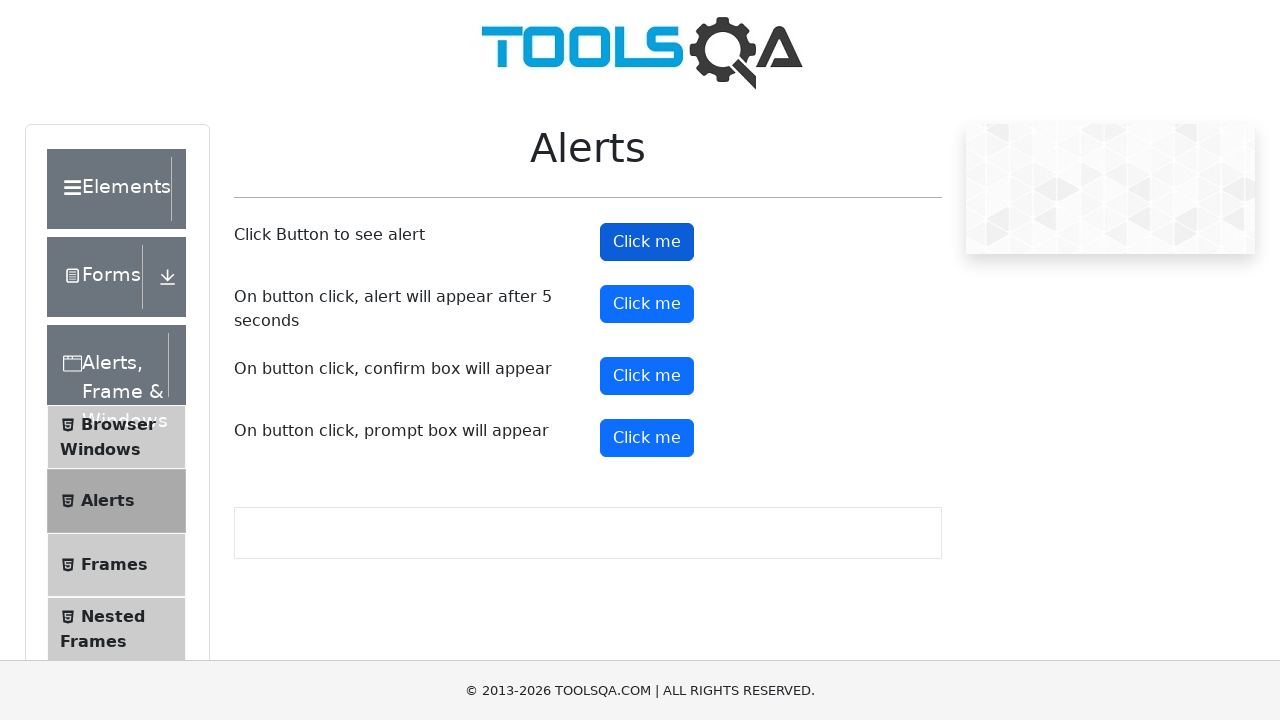

Accepted JavaScript alert dialog
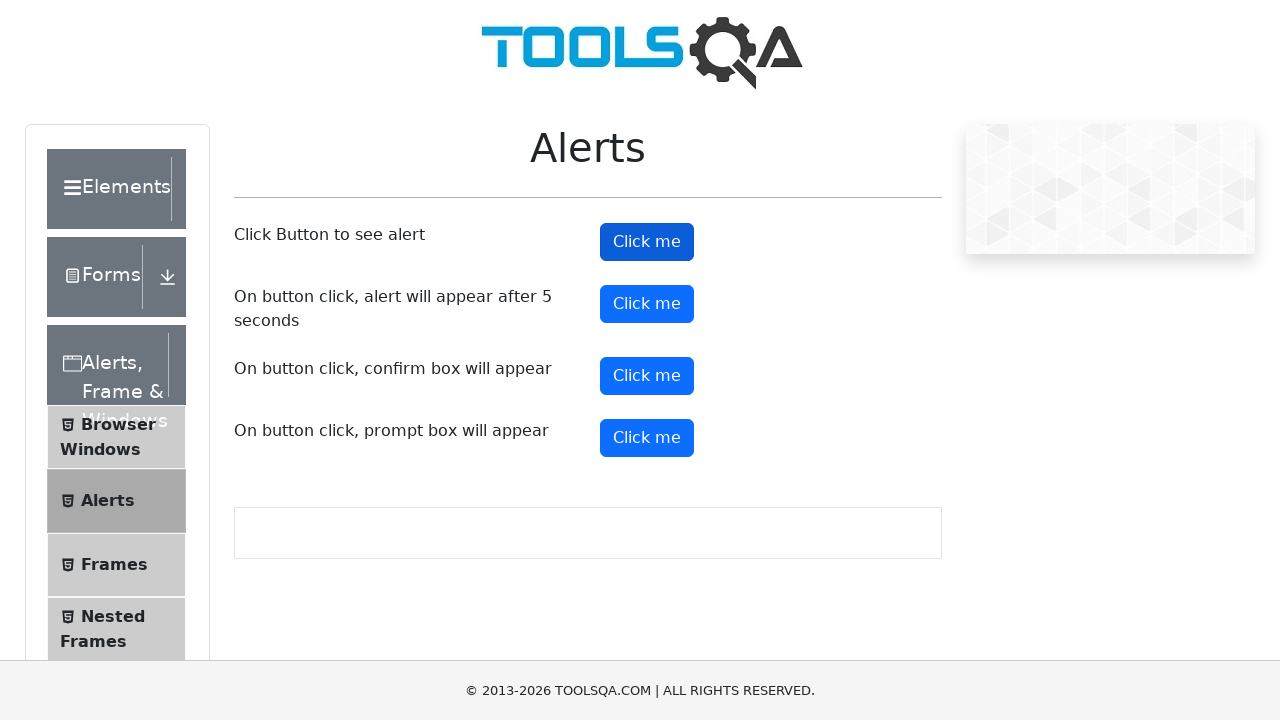

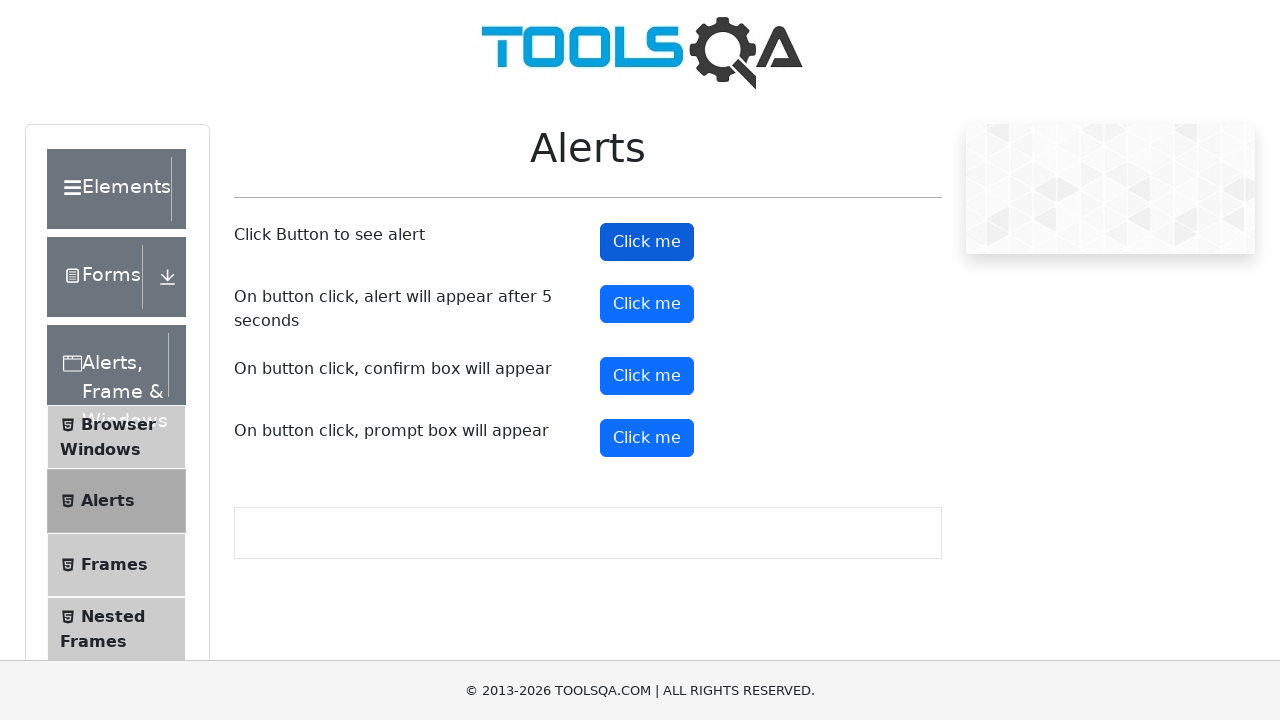